Verifies that specialist cards are displayed on the specialists page

Starting URL: https://famcare.app

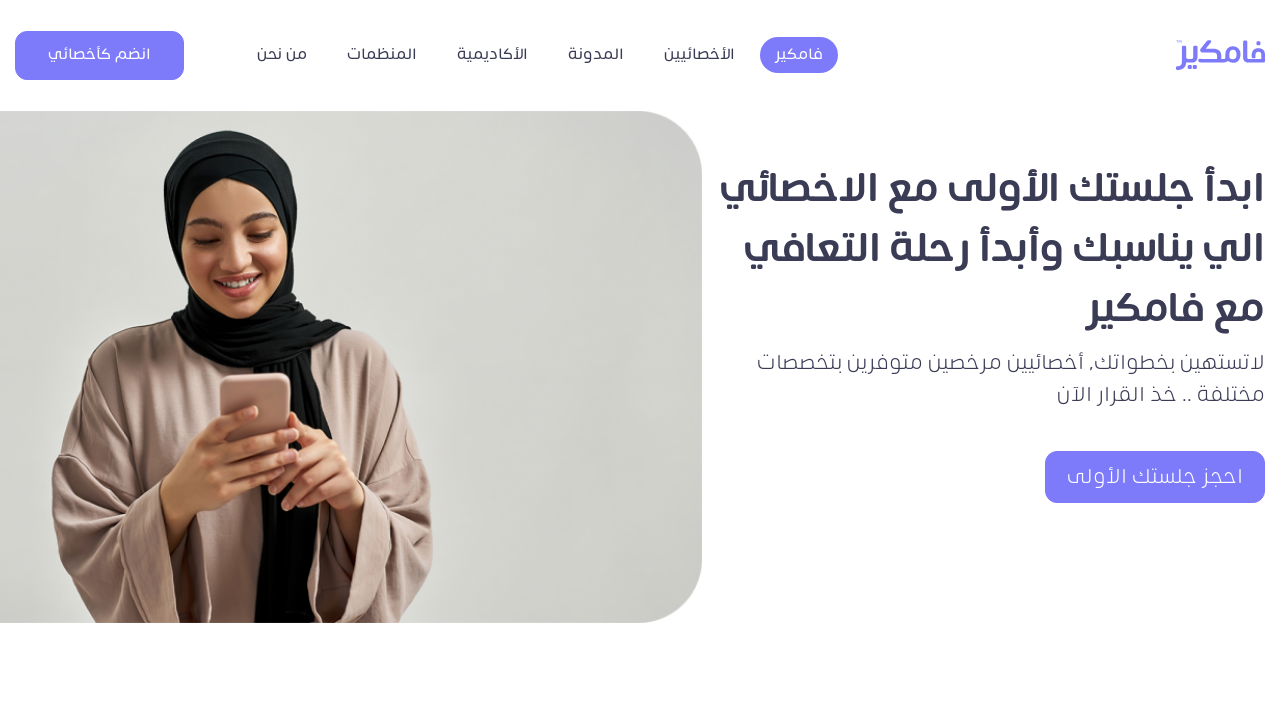

Clicked on specialists navigation link at (700, 55) on xpath=//*[@title = 'الأخصائيين']
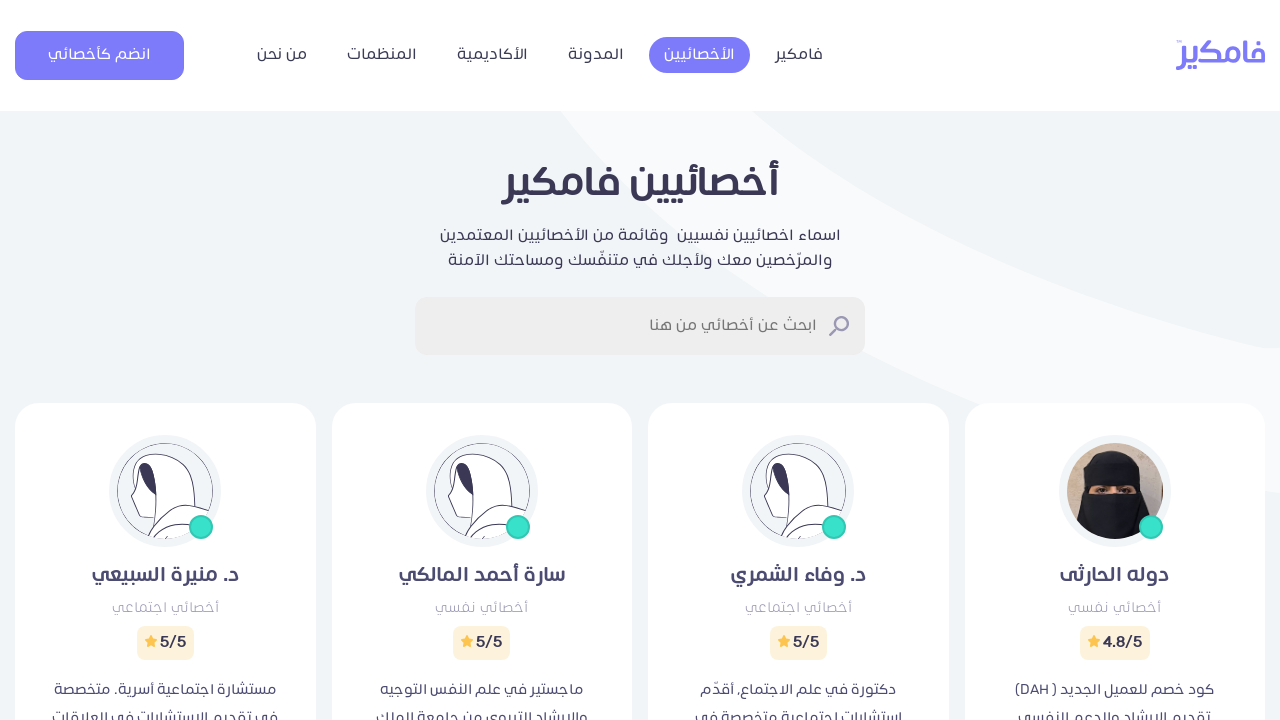

Specialist card loaded and became visible
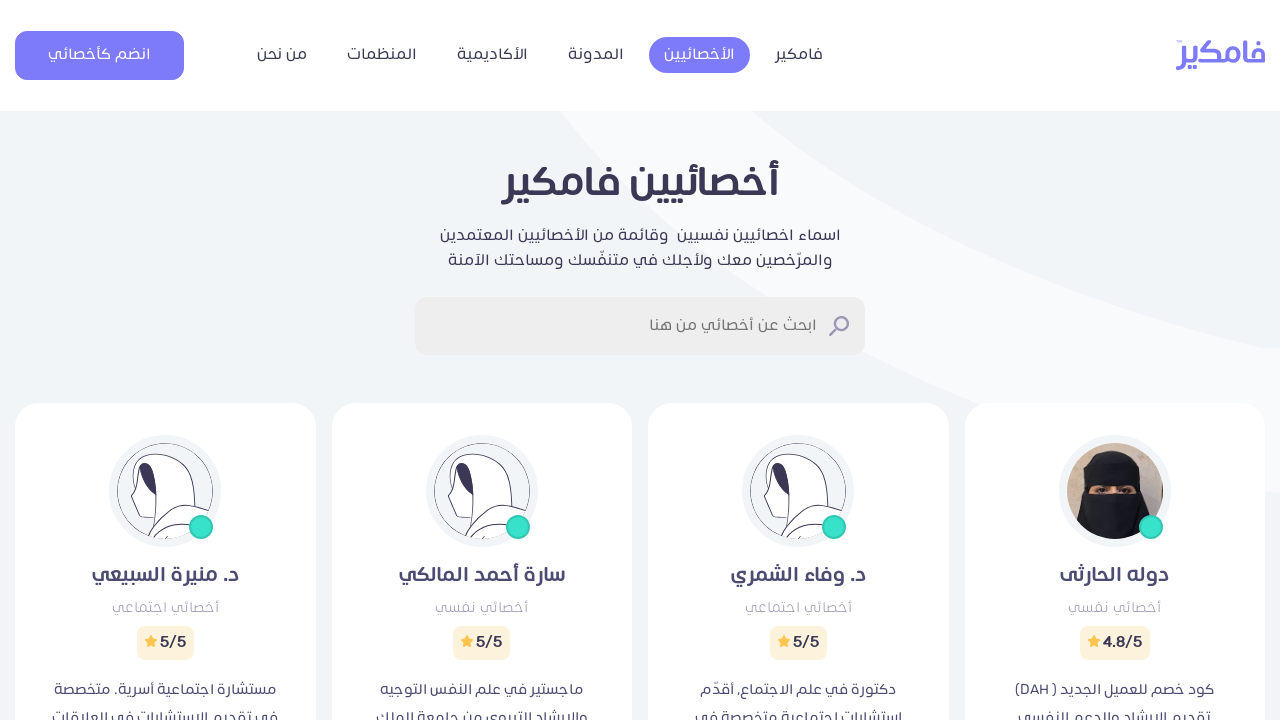

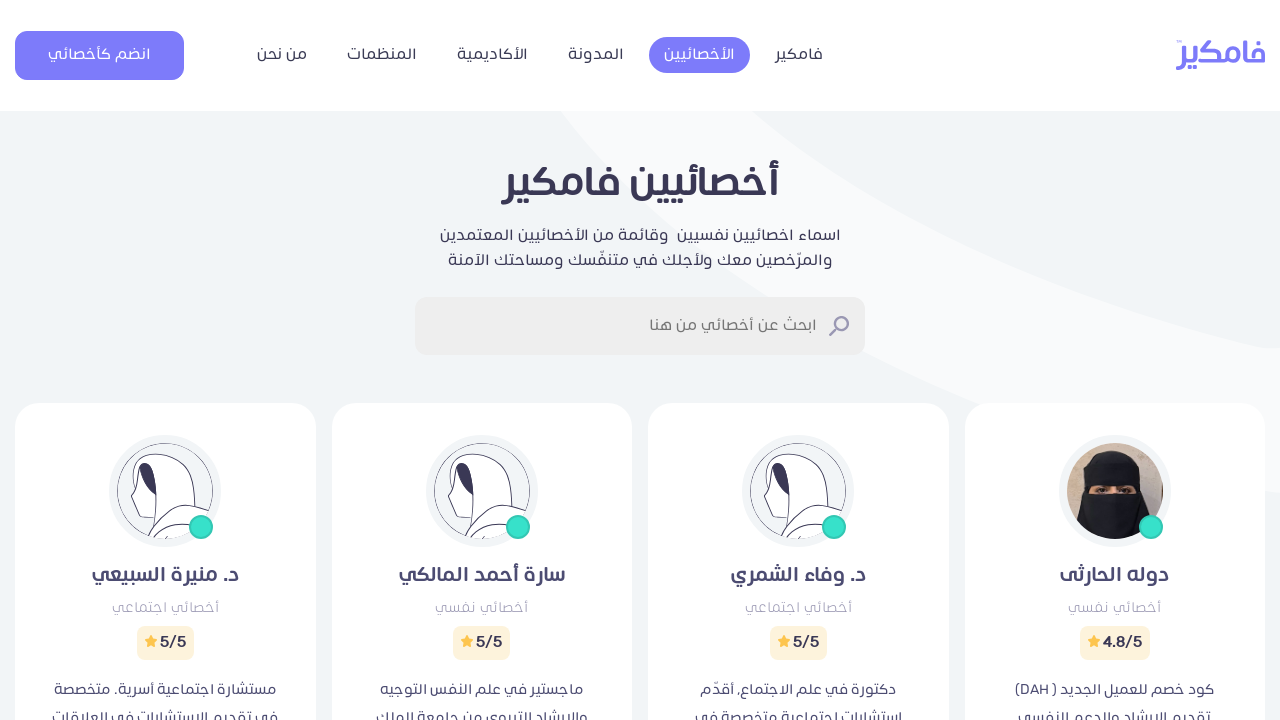